Tests jQuery UI menu navigation by clicking Enabled menu item and then navigating back to JQuery UI page

Starting URL: https://the-internet.herokuapp.com/jqueryui/menu

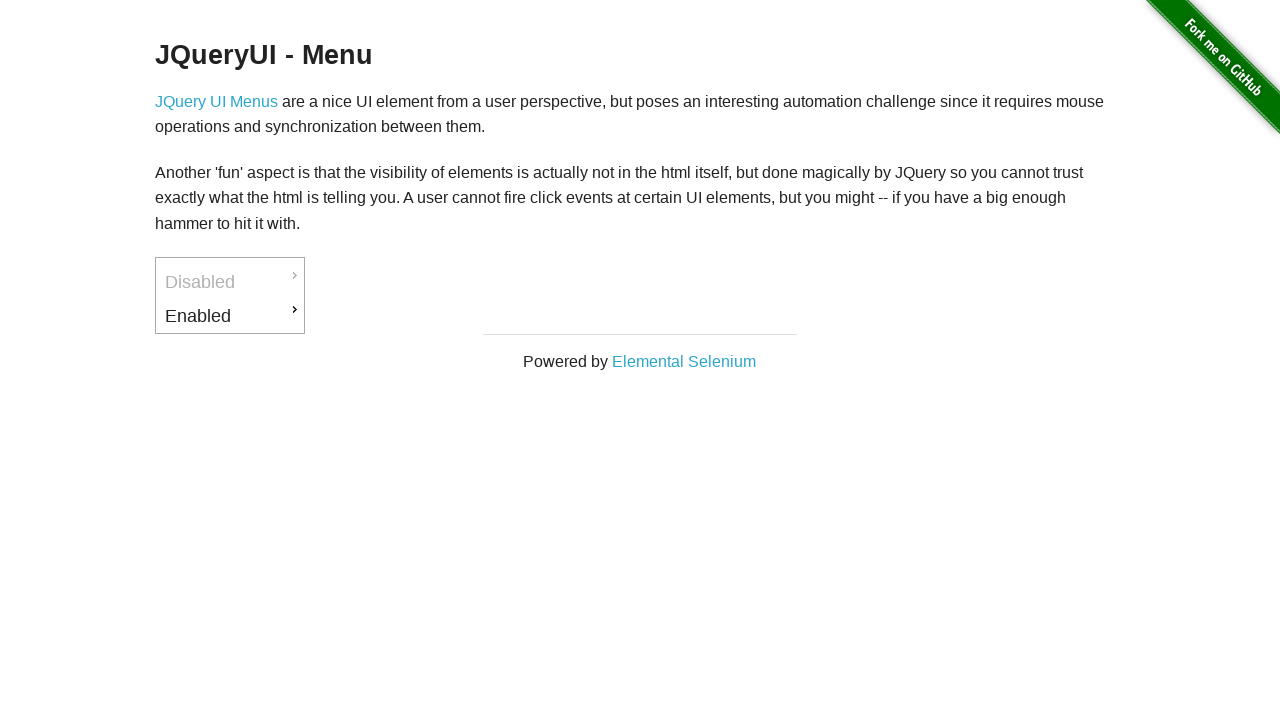

Clicked Enabled menu item at (230, 316) on text=Enabled
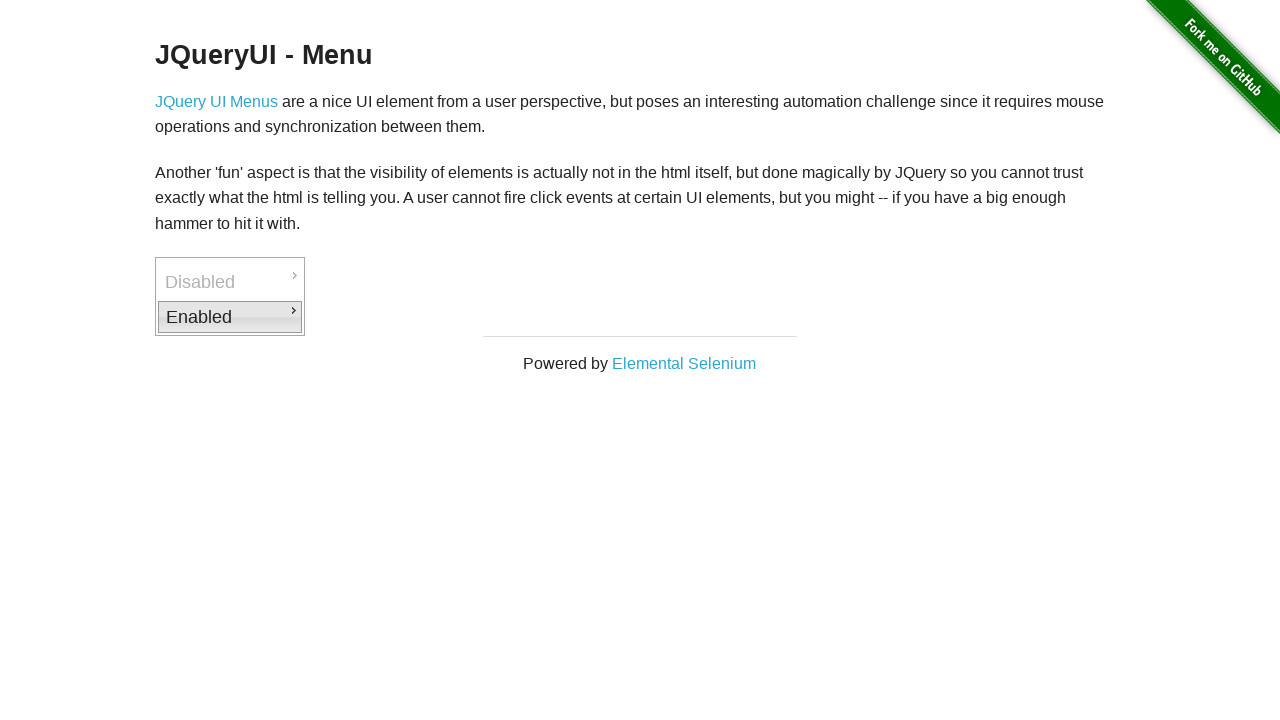

Waited 500ms for menu to process
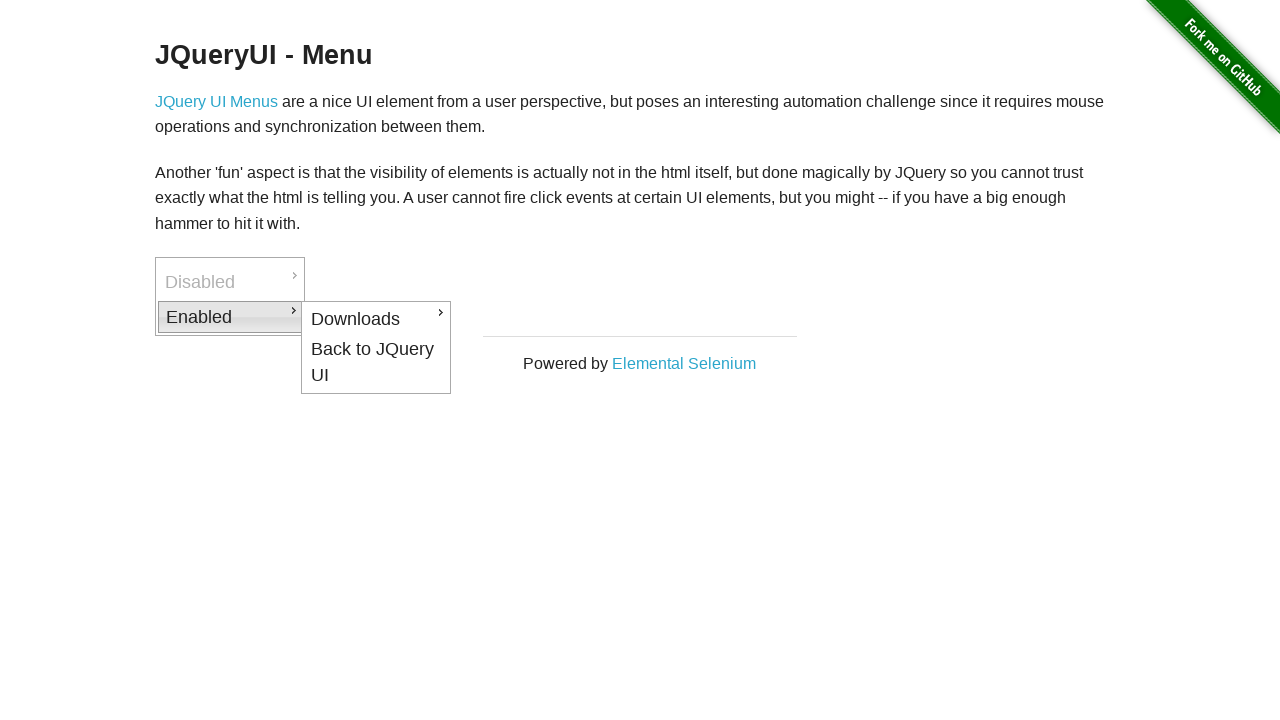

Clicked Back to JQuery UI link at (376, 362) on text=Back to JQuery UI
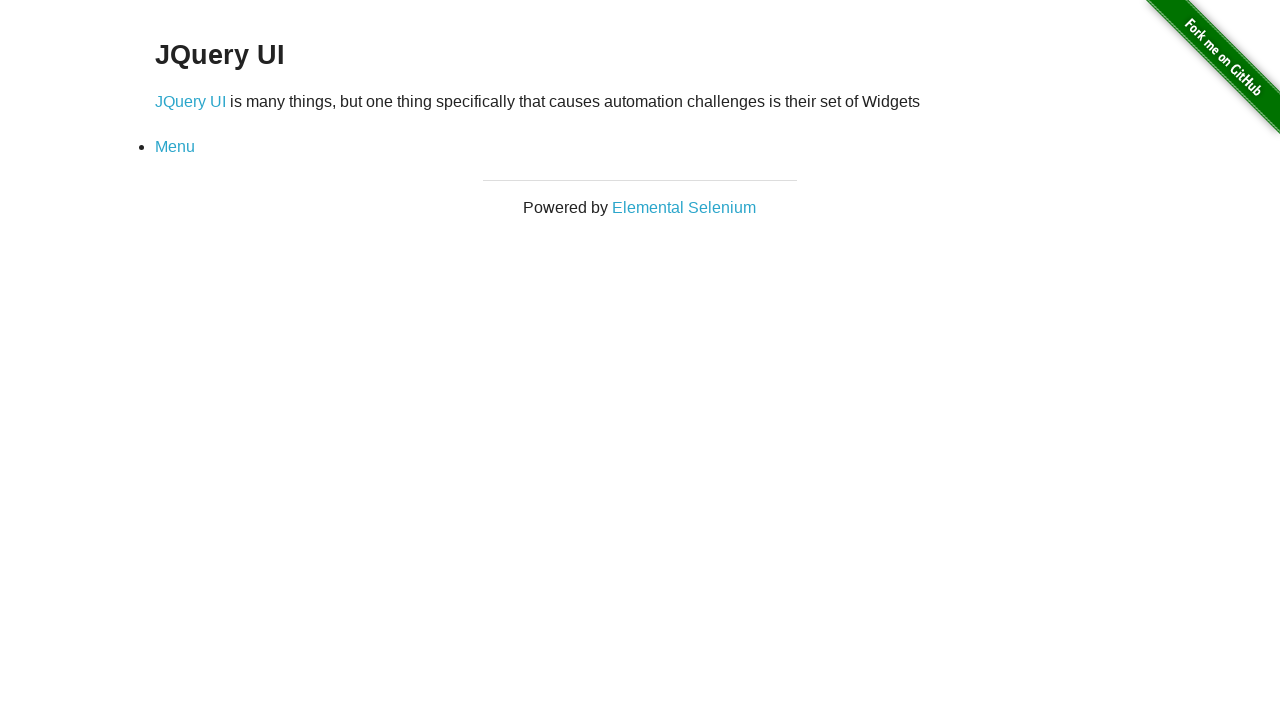

Verified navigation to JQuery UI page by locating heading
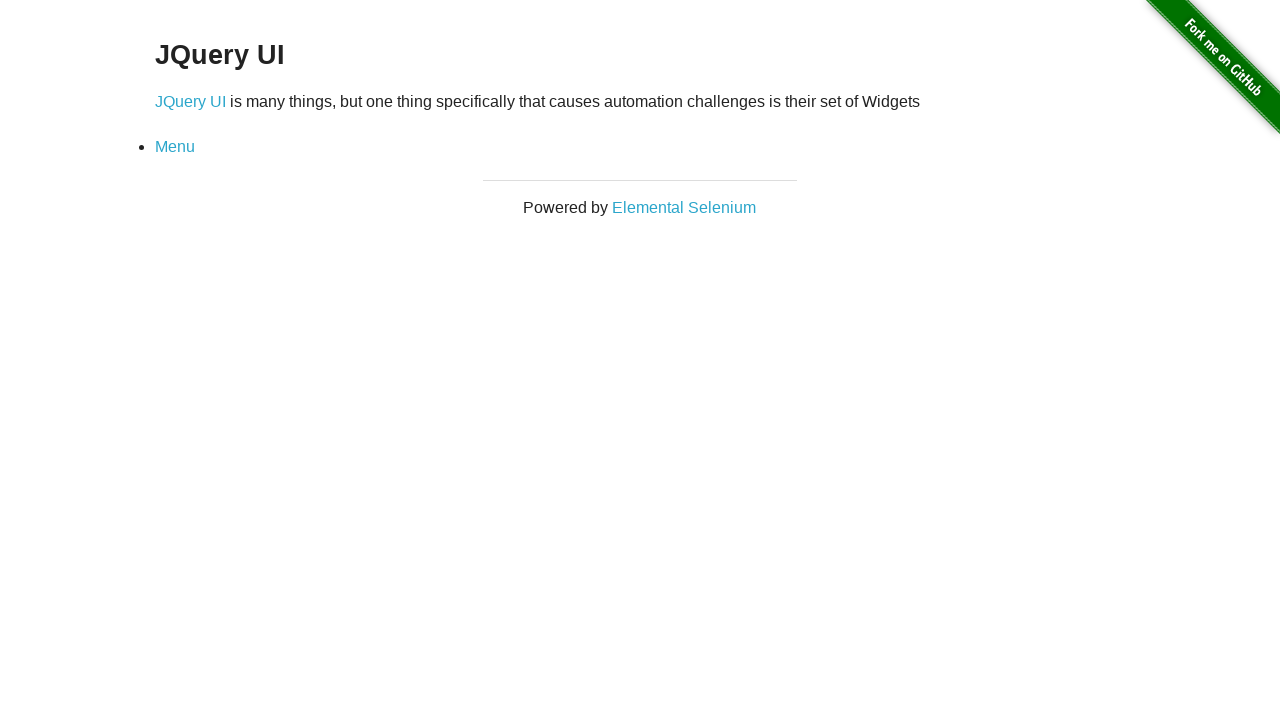

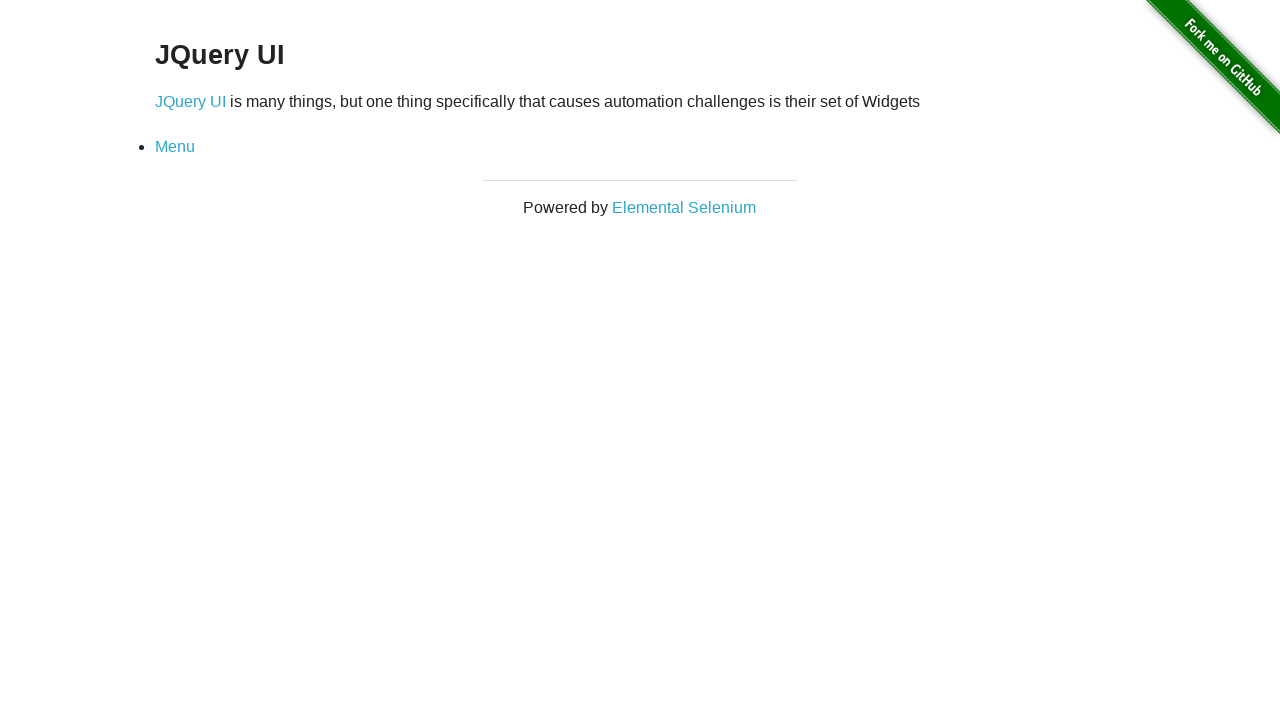